Tests sending a tab key press using keyboard actions without targeting a specific element first, then verifies the result

Starting URL: http://the-internet.herokuapp.com/key_presses

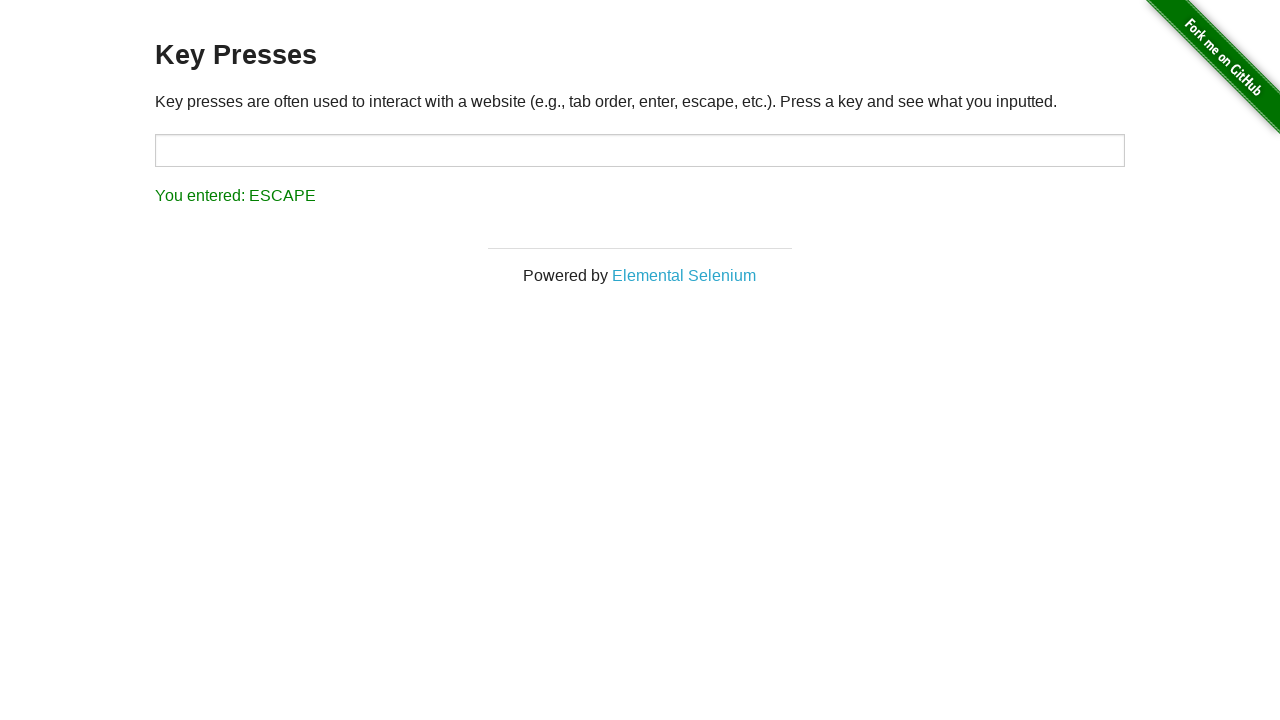

Pressed Tab key on the page
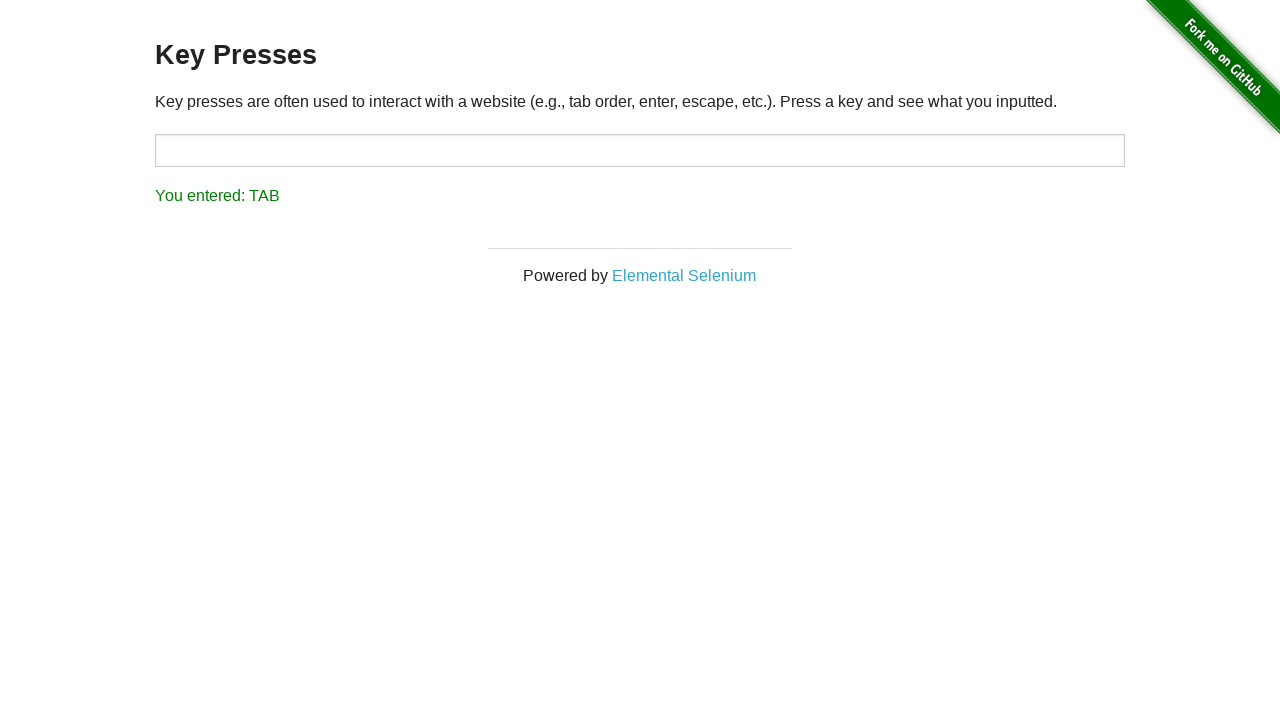

Result element loaded
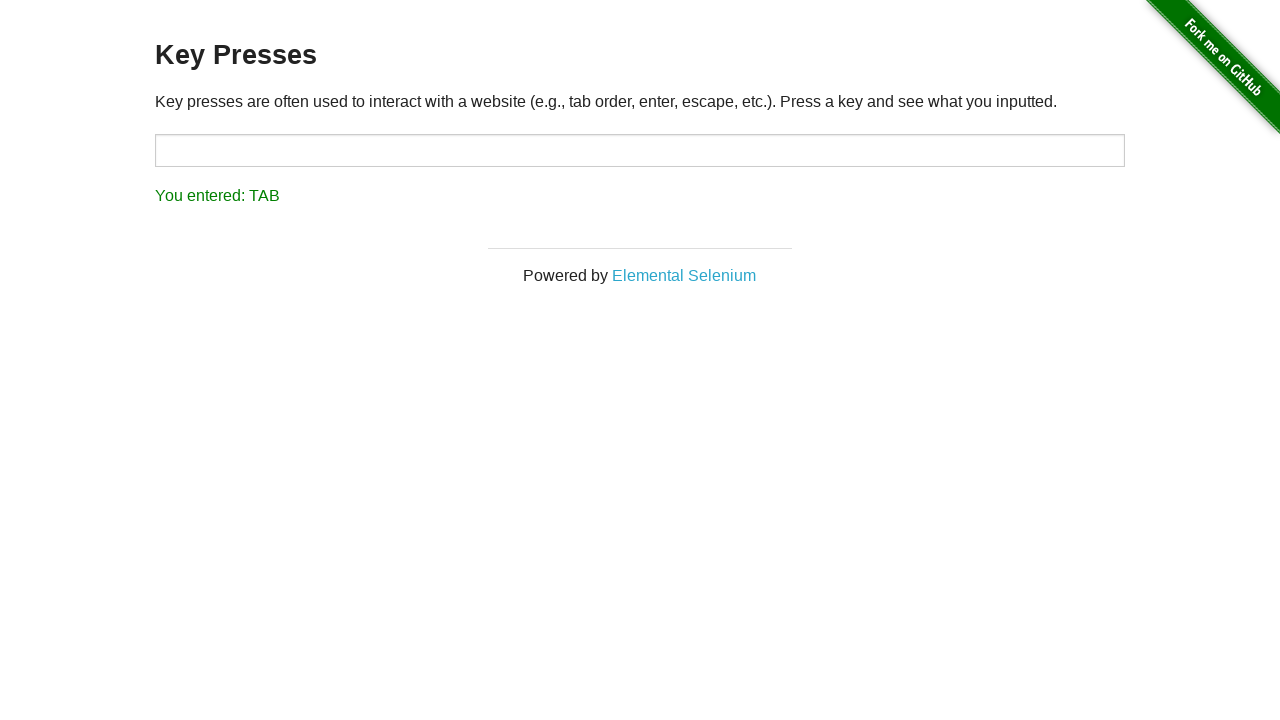

Retrieved result text content
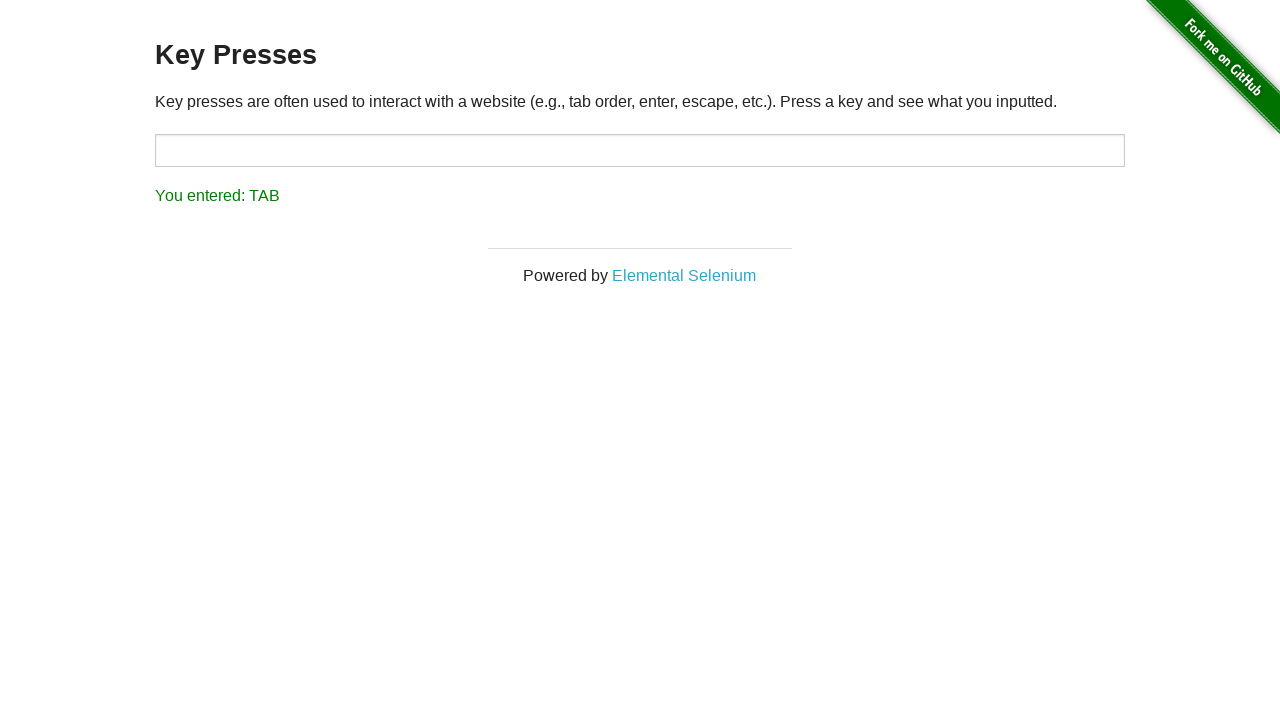

Verified result text shows 'You entered: TAB'
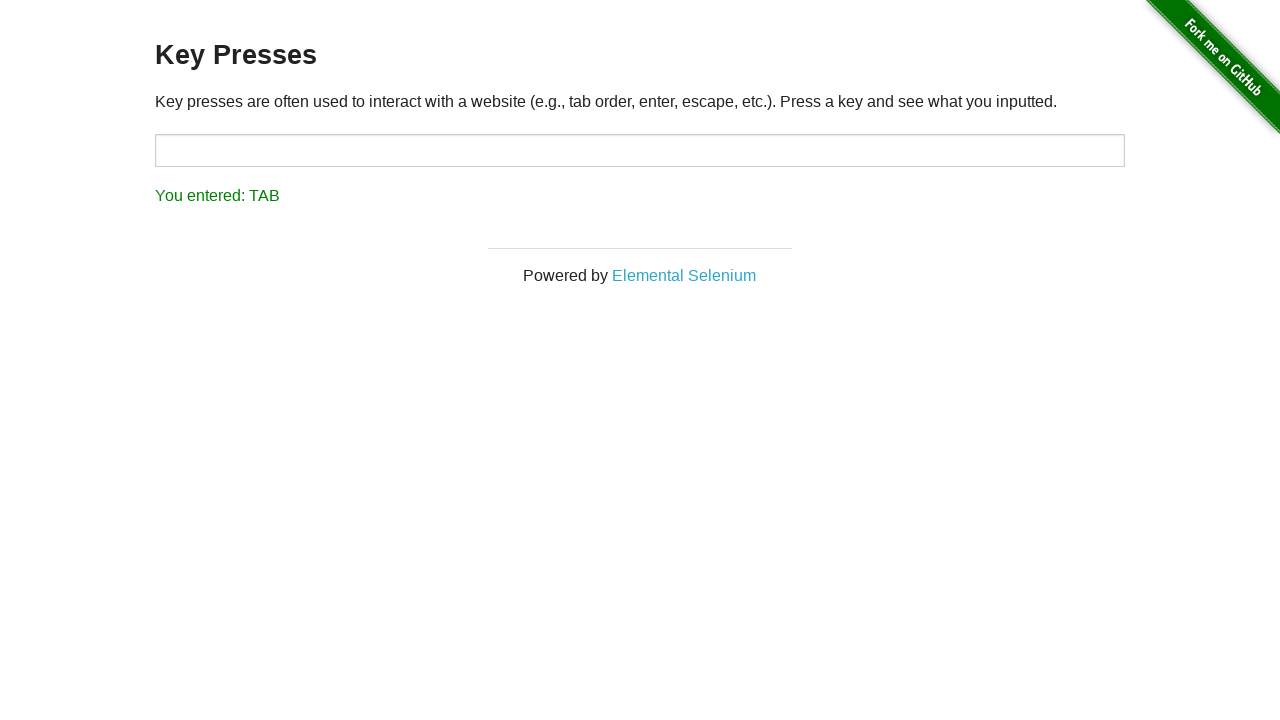

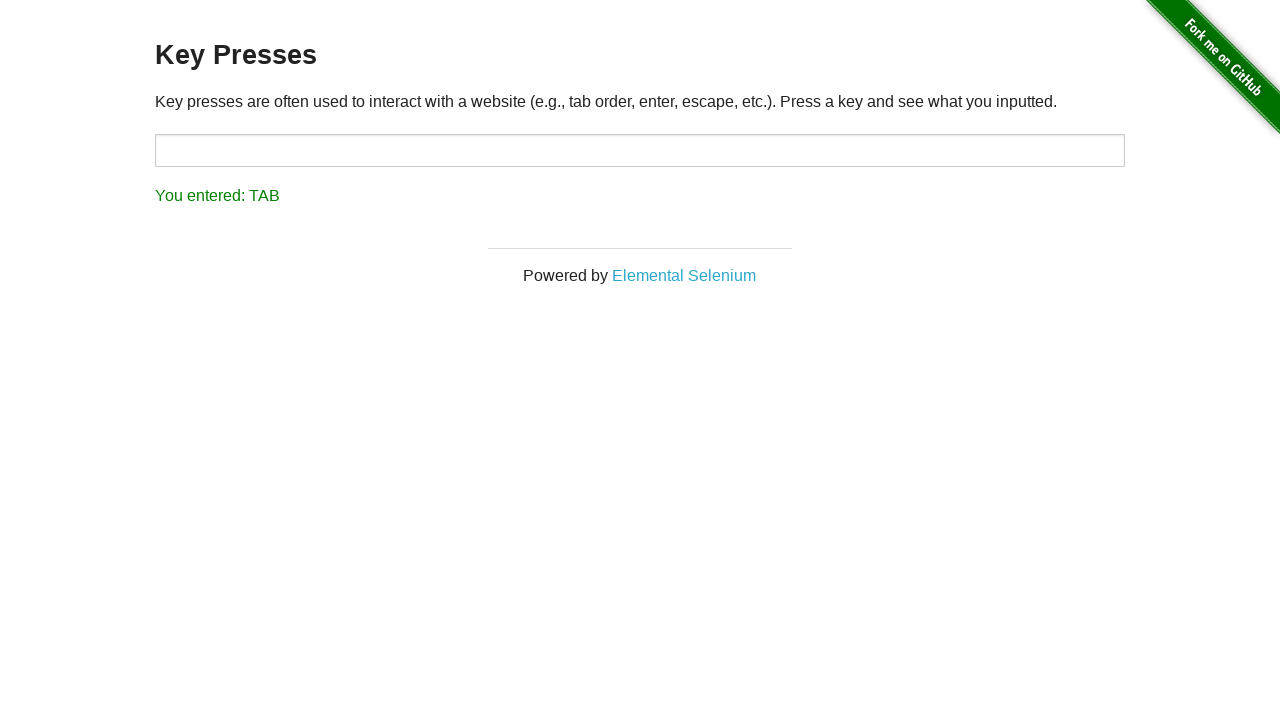